Clicks a button and waits for specific text "I am Captain Dhoni" to appear, then verifies the text

Starting URL: https://web-locators-static-site-qa.vercel.app/Wait%20onTime

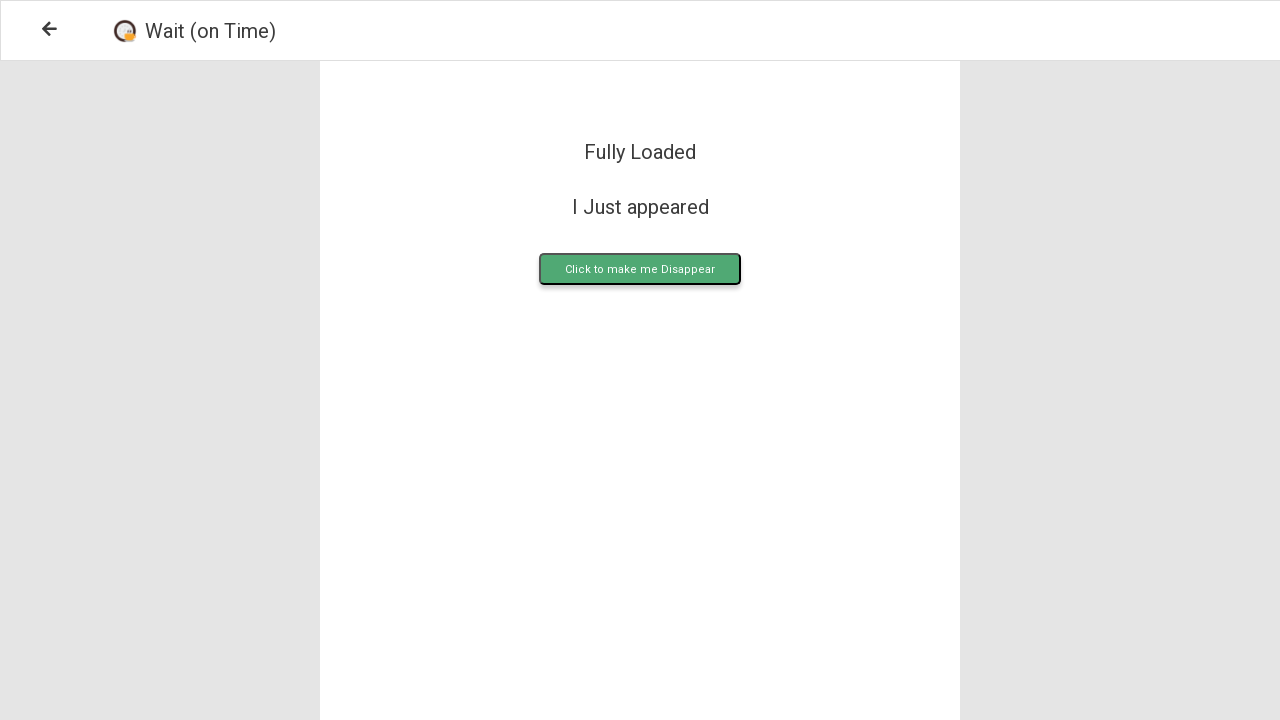

Clicked the upload button at (640, 269) on .upload
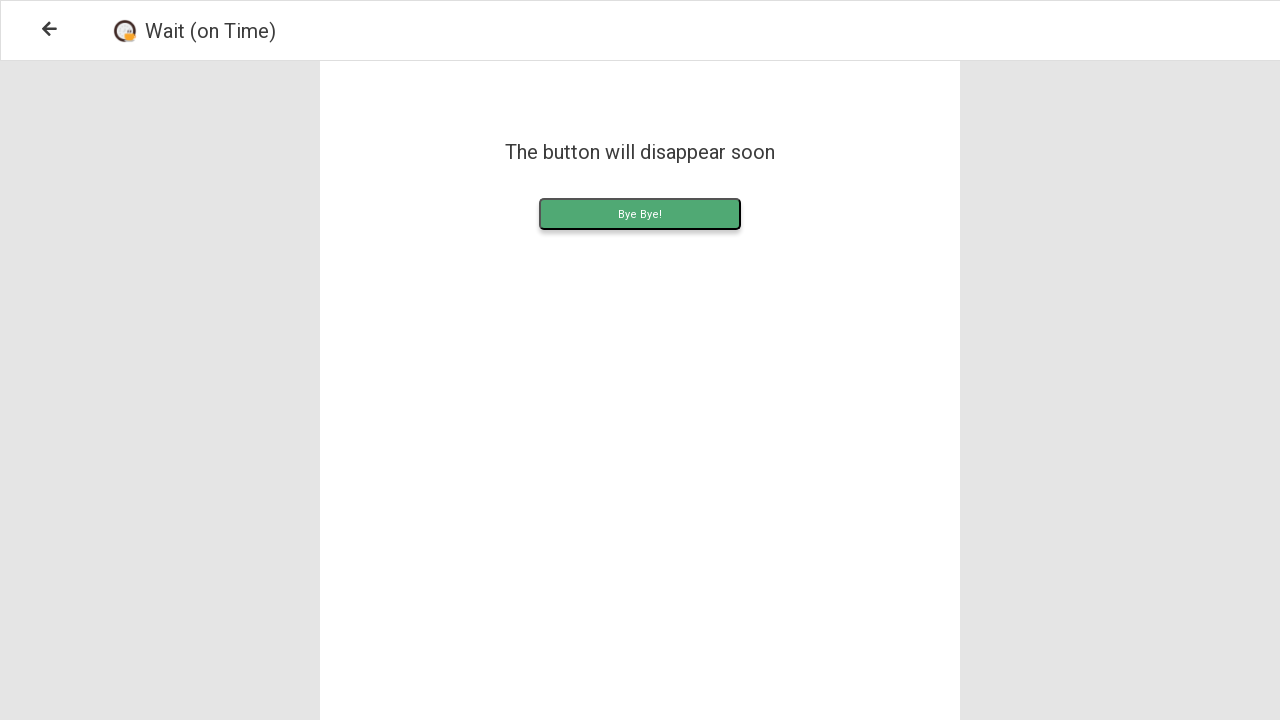

Waited for text 'I am Captain Dhoni' to appear
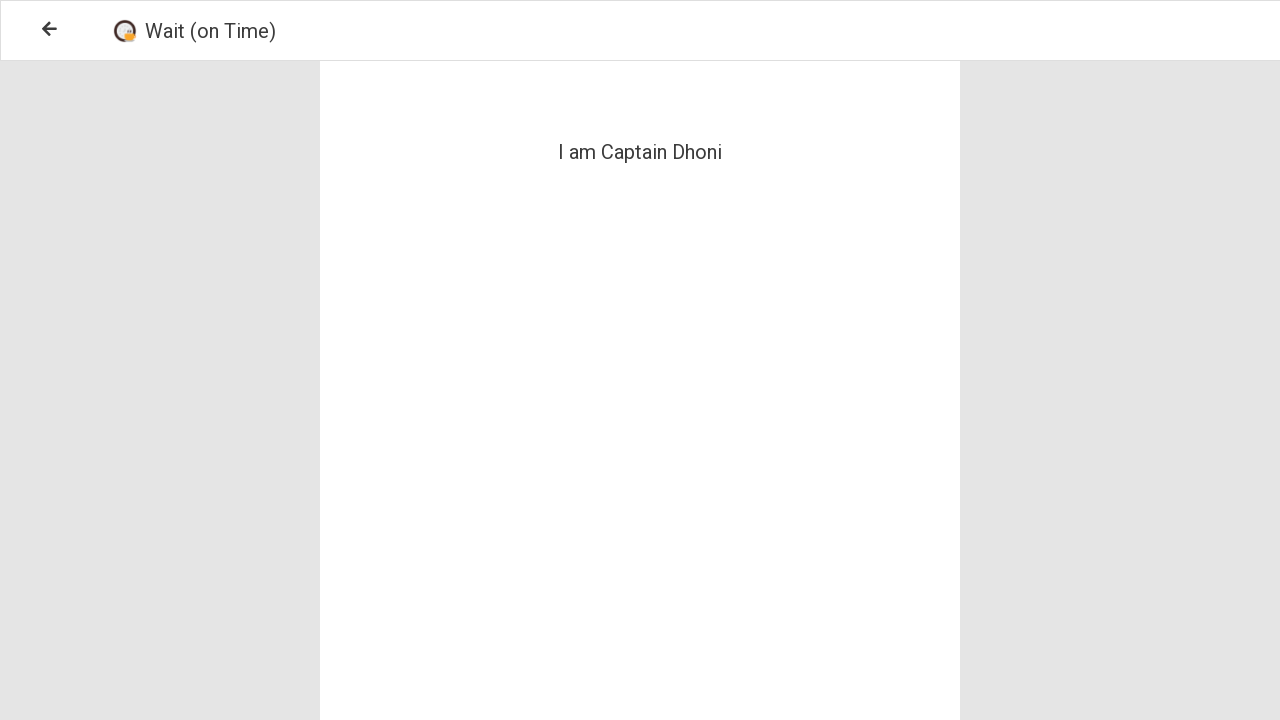

Retrieved text content from element
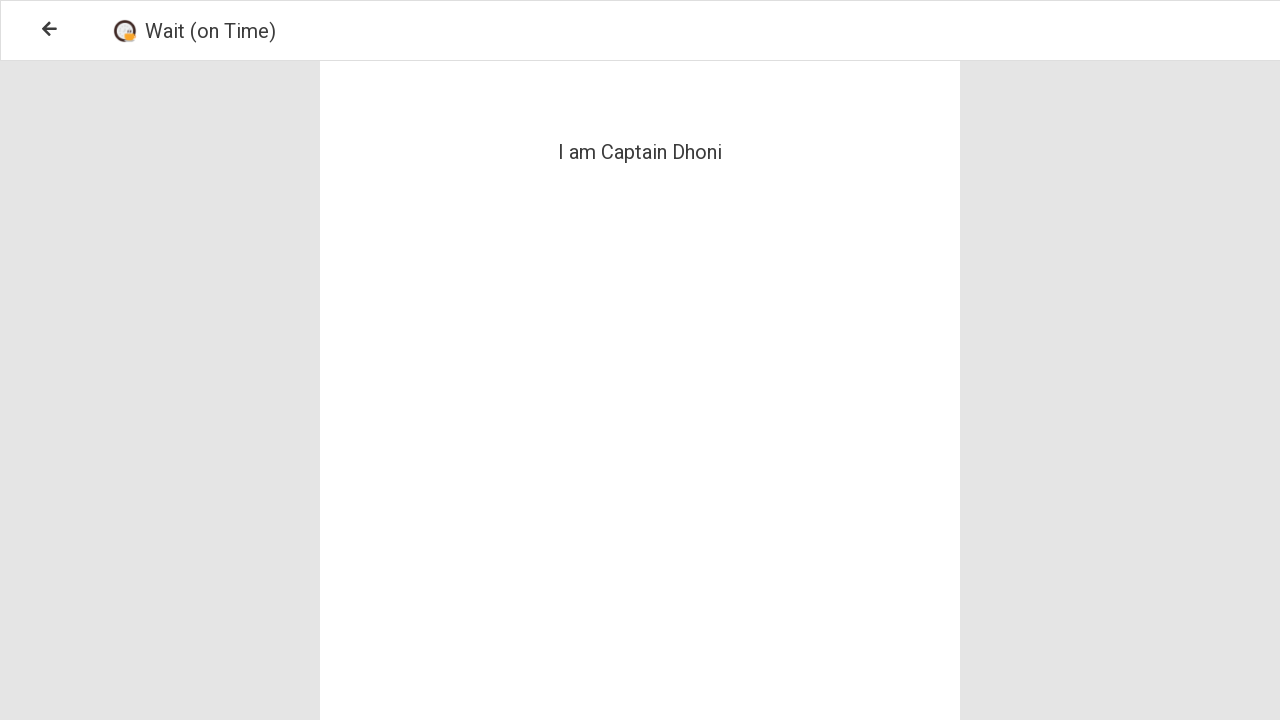

Verified text content equals 'I am Captain Dhoni'
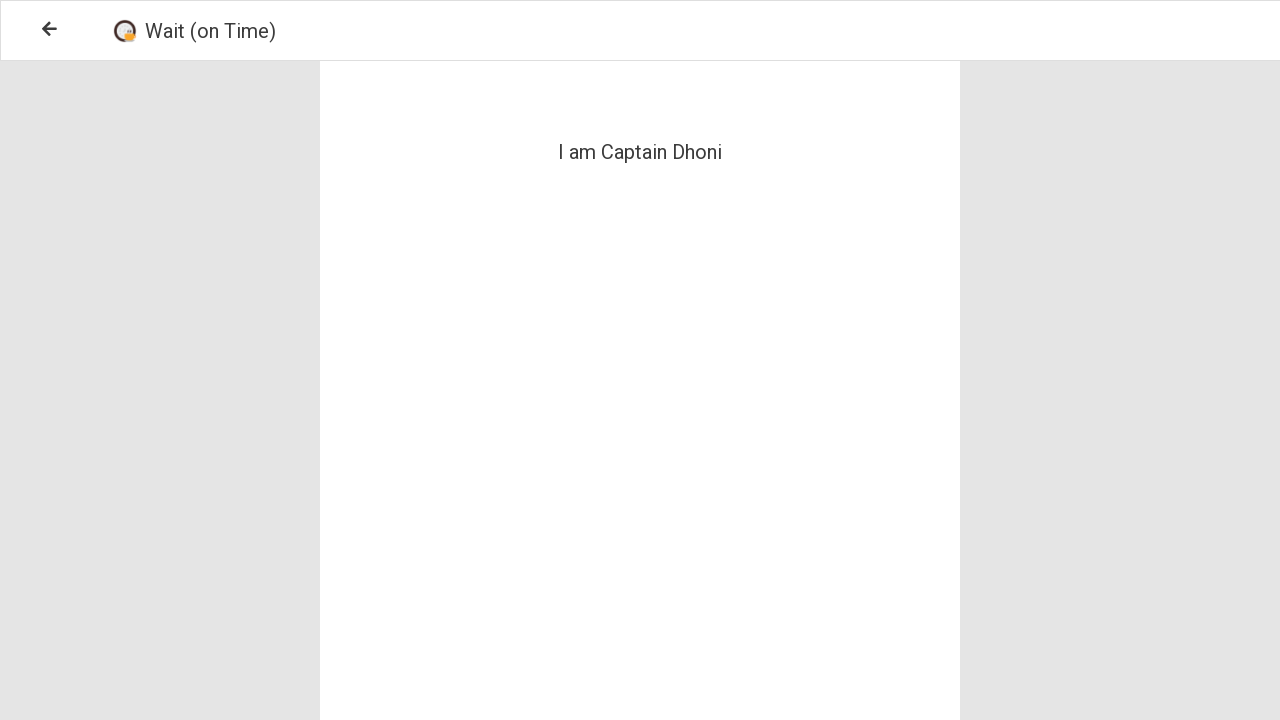

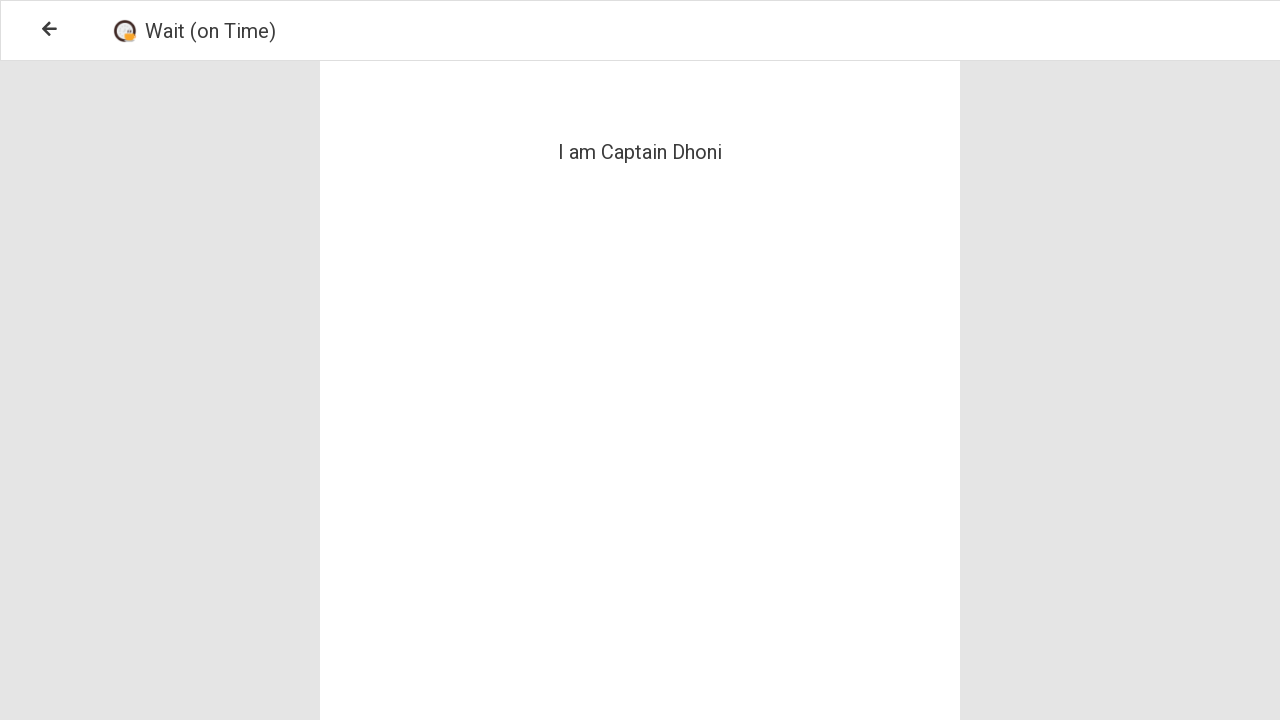